Enters text into a form field using CSS selector

Starting URL: http://seleniumplayground.vectordesign.gr/

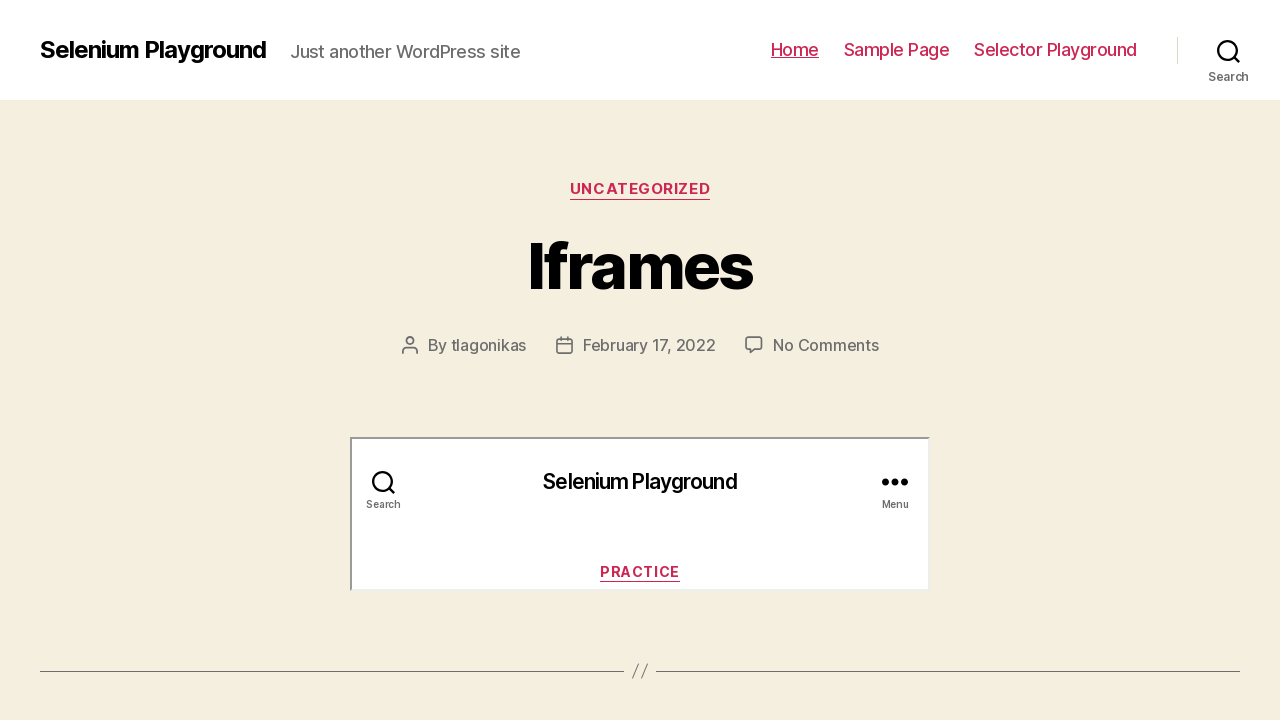

Filled form field with 'Hello CSS Selector' using CSS selector on .css-playground-field
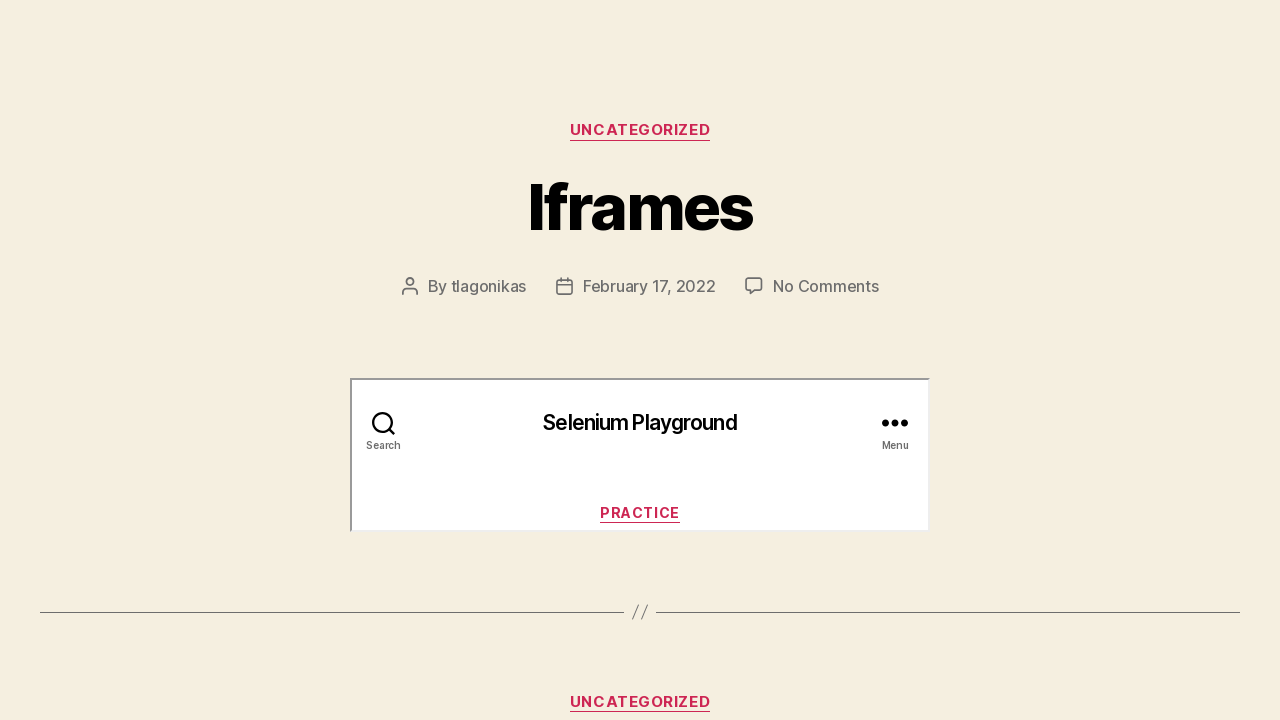

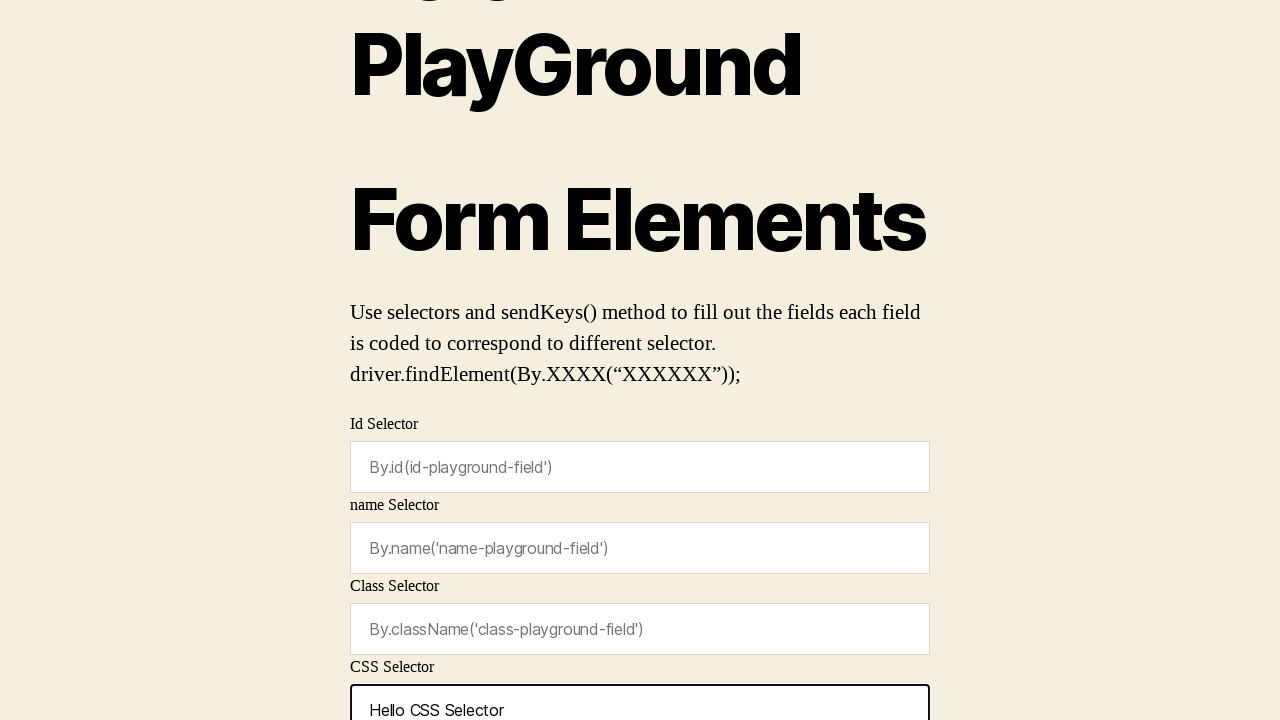